Tests browser window handling by clicking a button that opens a new window, switching to the new window, and verifying the heading text is displayed

Starting URL: https://demoqa.com/browser-windows

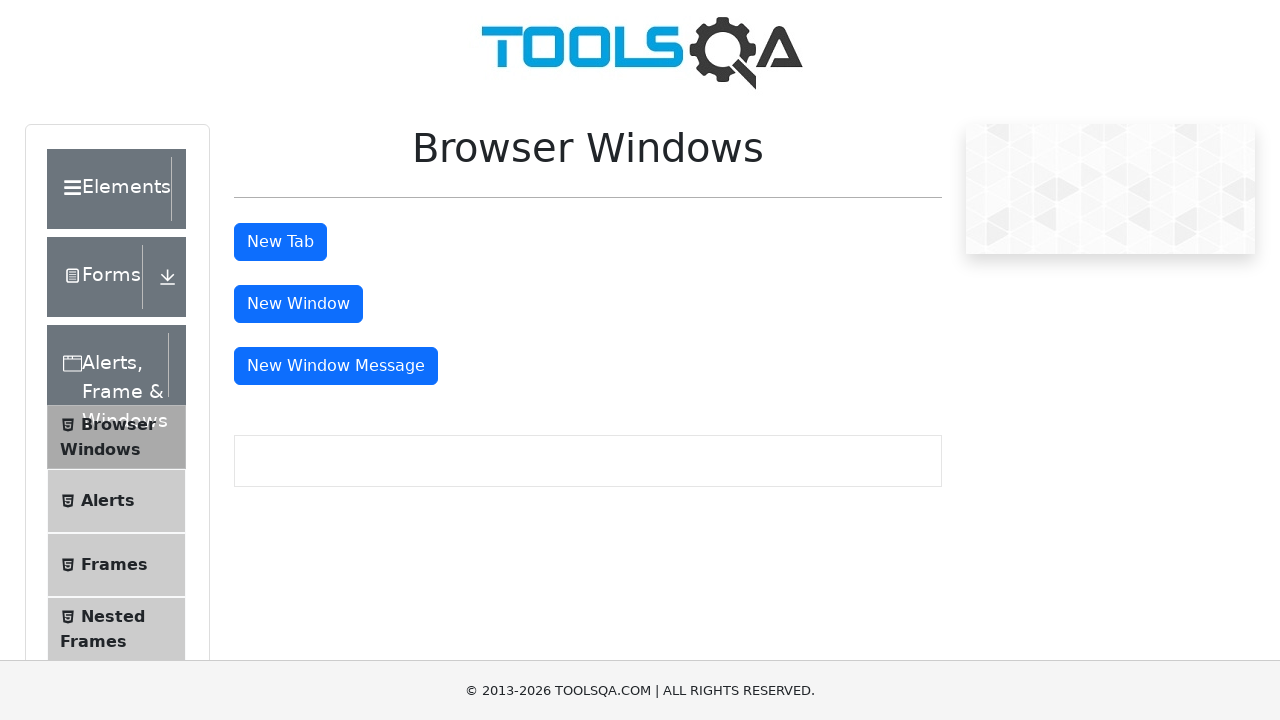

Clicked 'New Window' button to open a new browser window at (298, 304) on button#windowButton
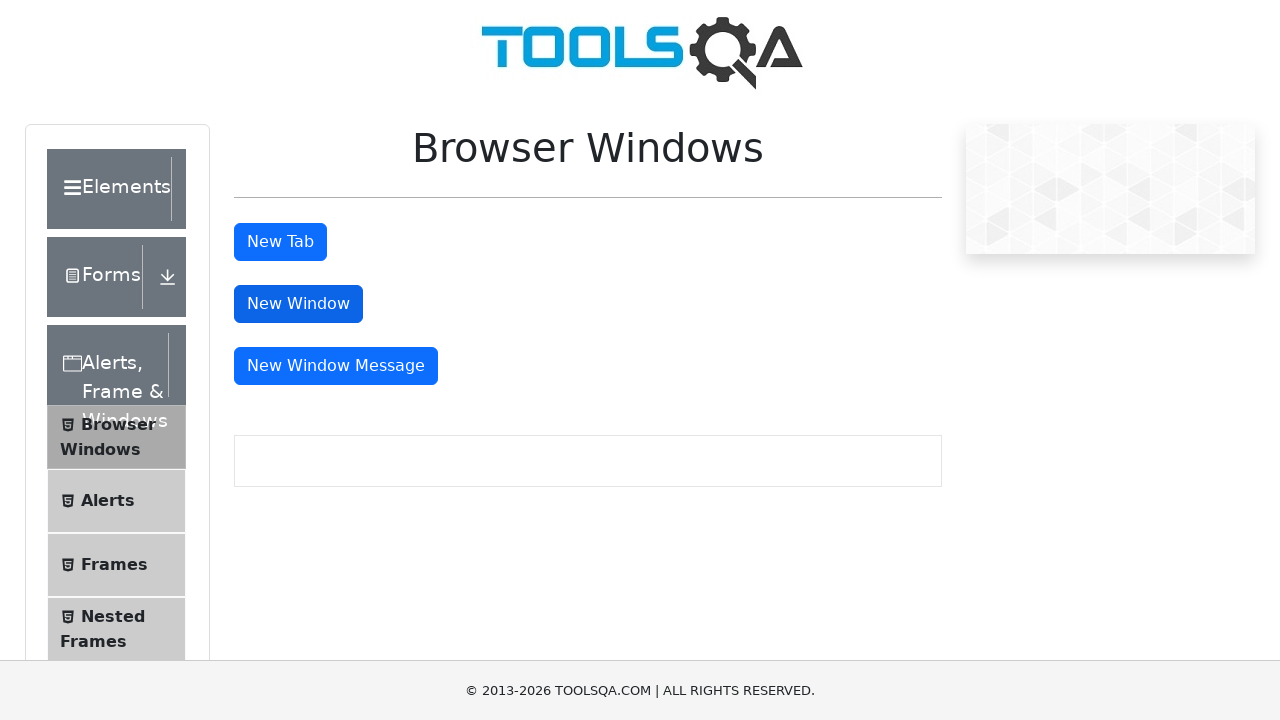

Clicked 'New Window' button and waiting for new page to open at (298, 304) on button#windowButton
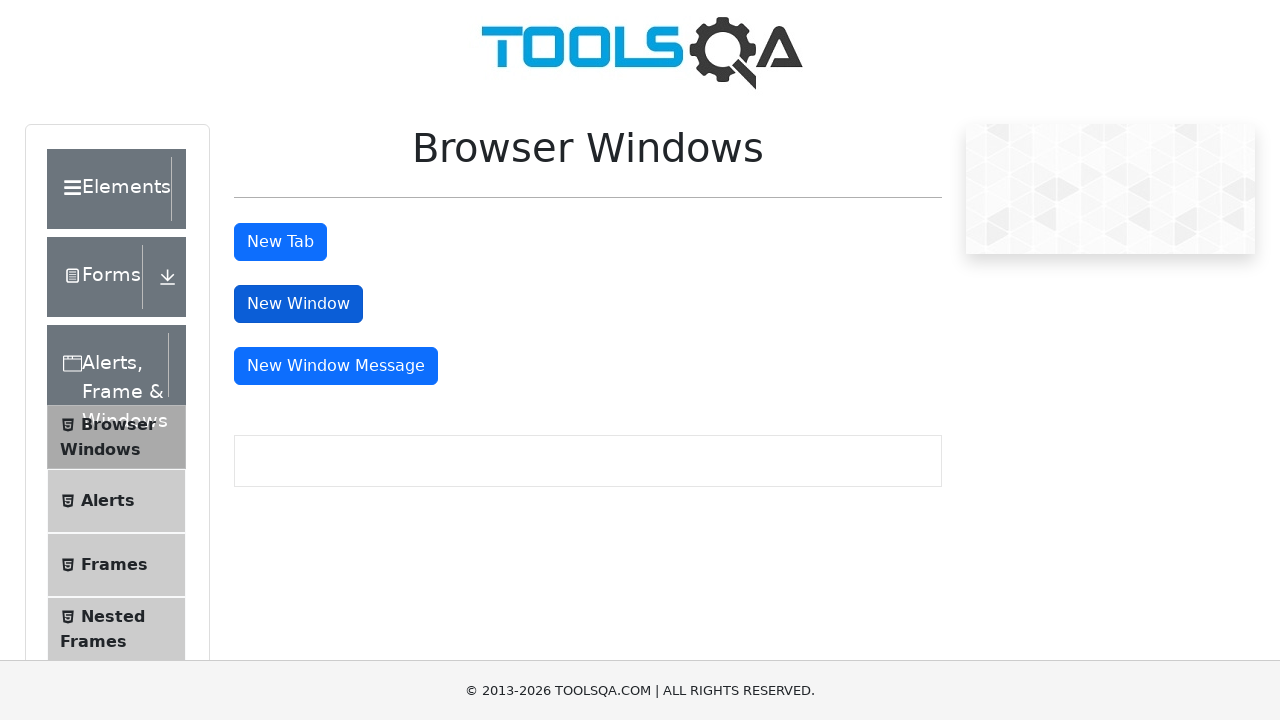

New window opened and captured
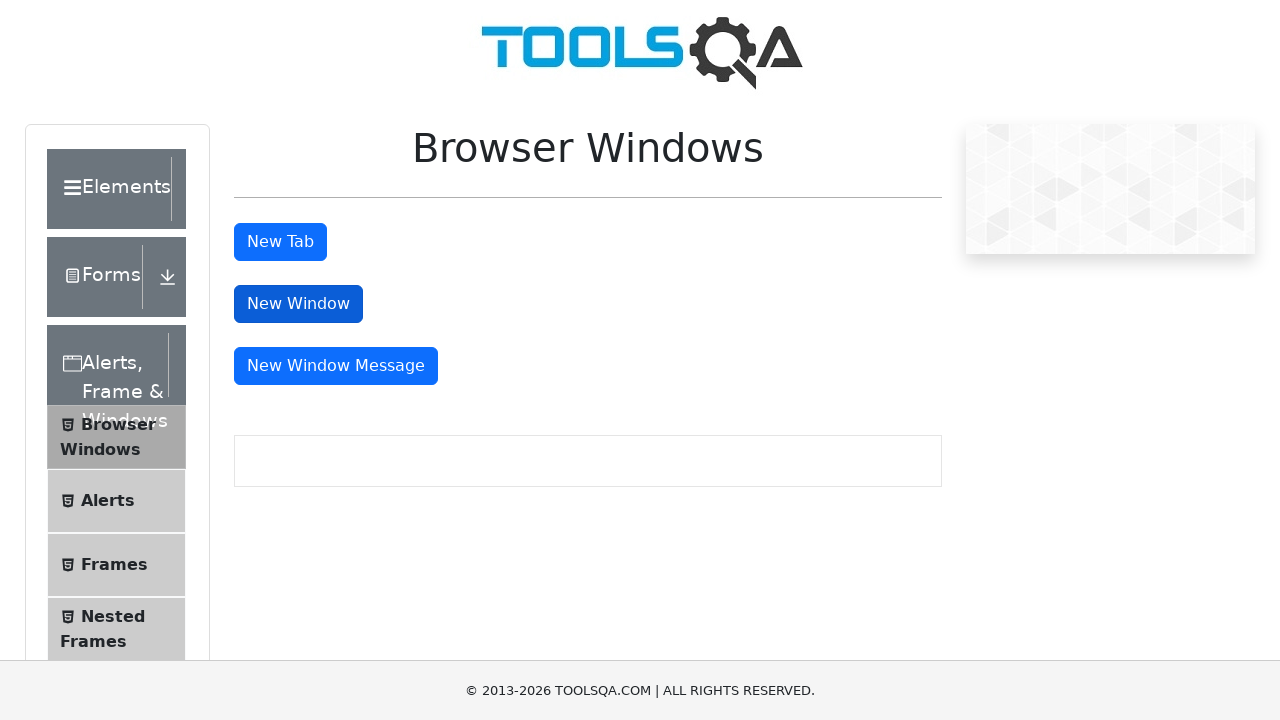

New window page fully loaded
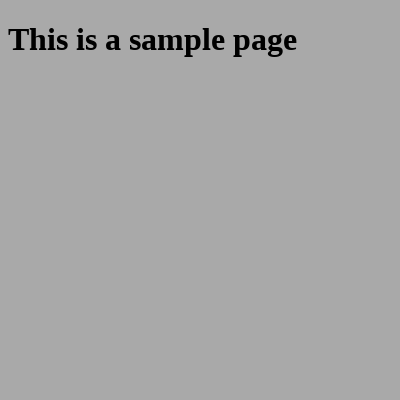

Sample heading element appeared in new window
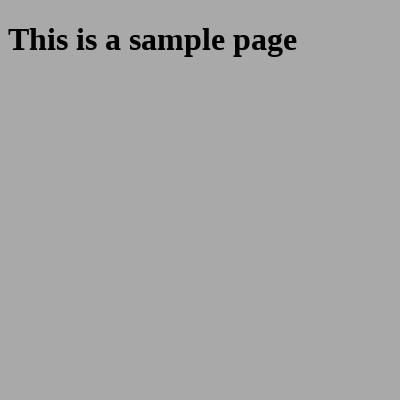

Located sample heading element
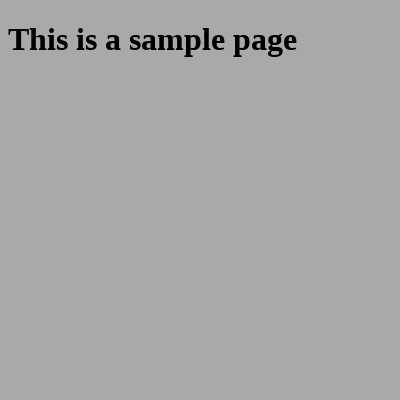

Retrieved heading text: 'This is a sample page'
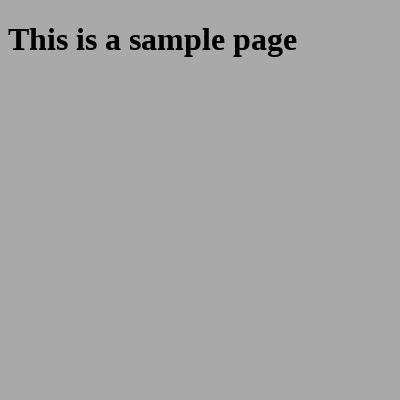

Closed the new window
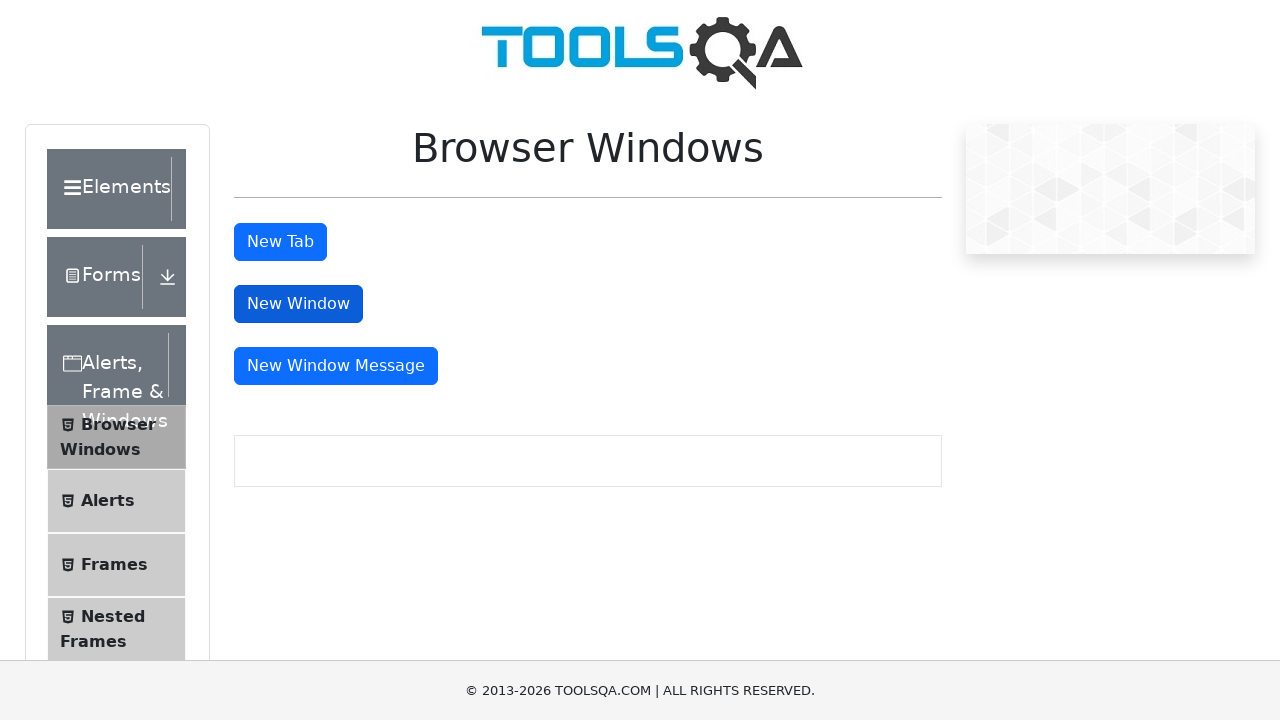

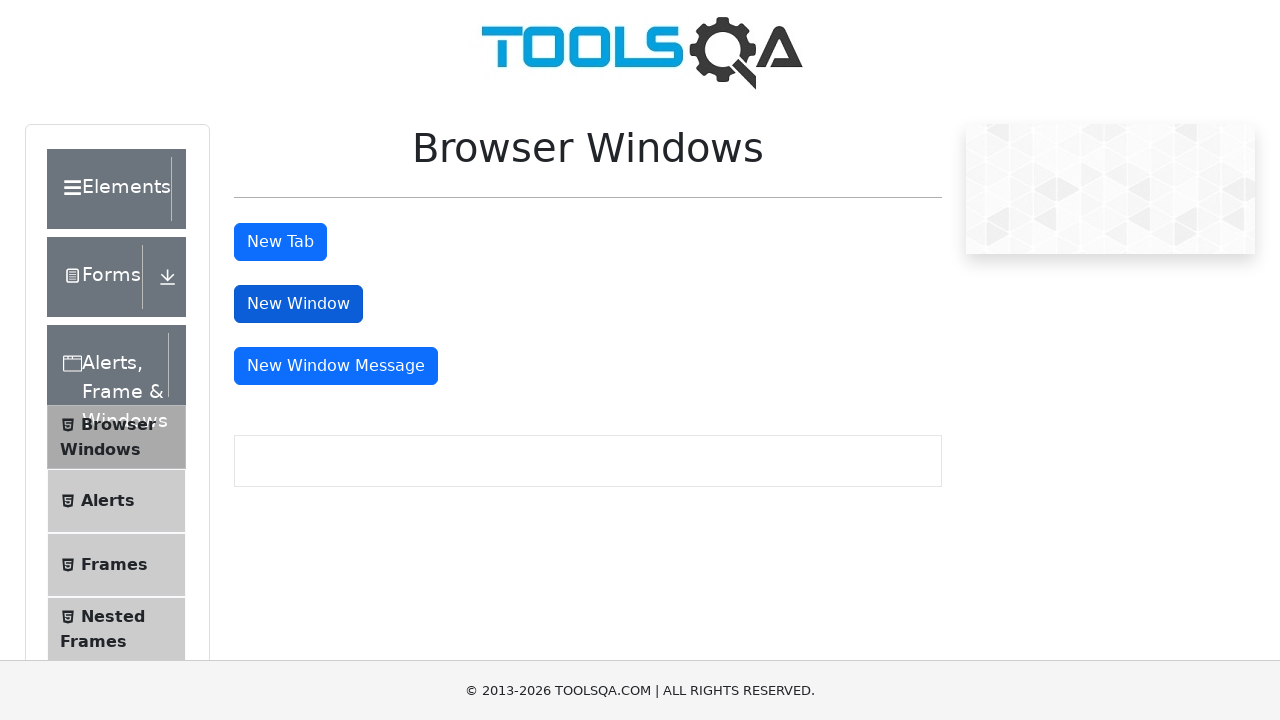